Tests browser navigation methods by navigating to different pages, then using back, forward, and refresh functionality

Starting URL: https://www.nopcommerce.com/en

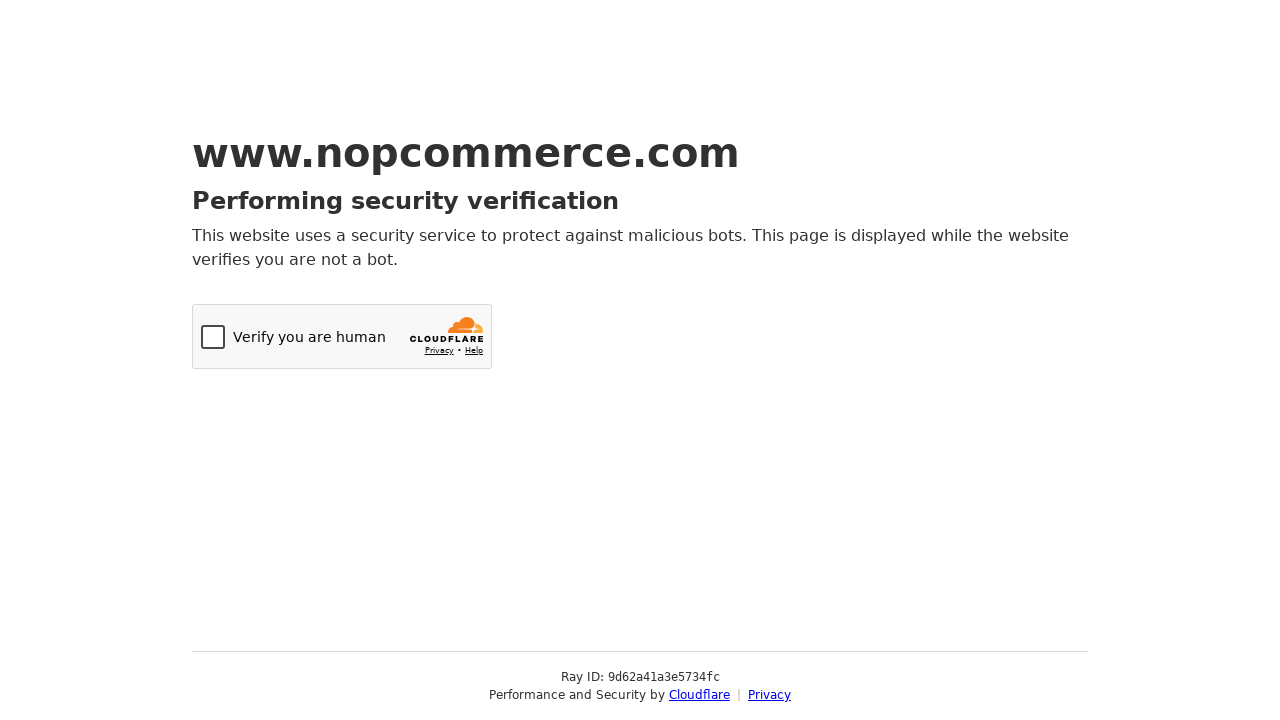

Navigated to OrangeHRM login page
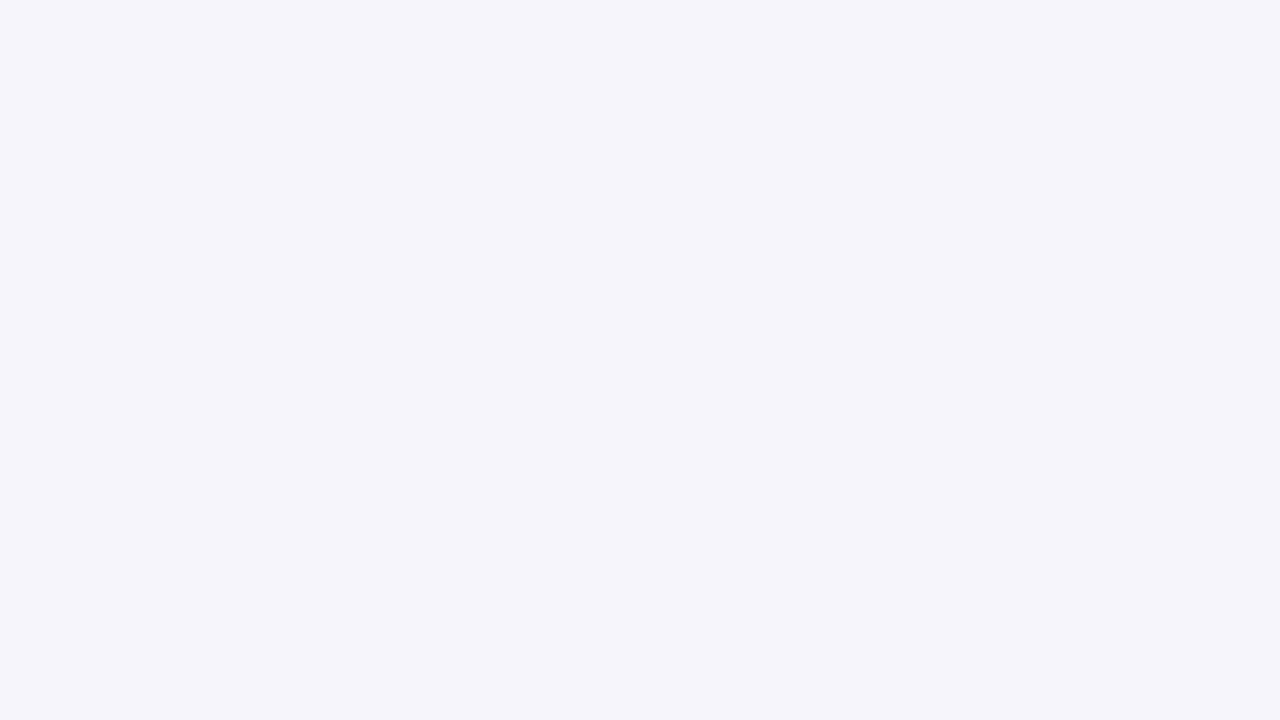

Navigated back to previous page (nopcommerce.com)
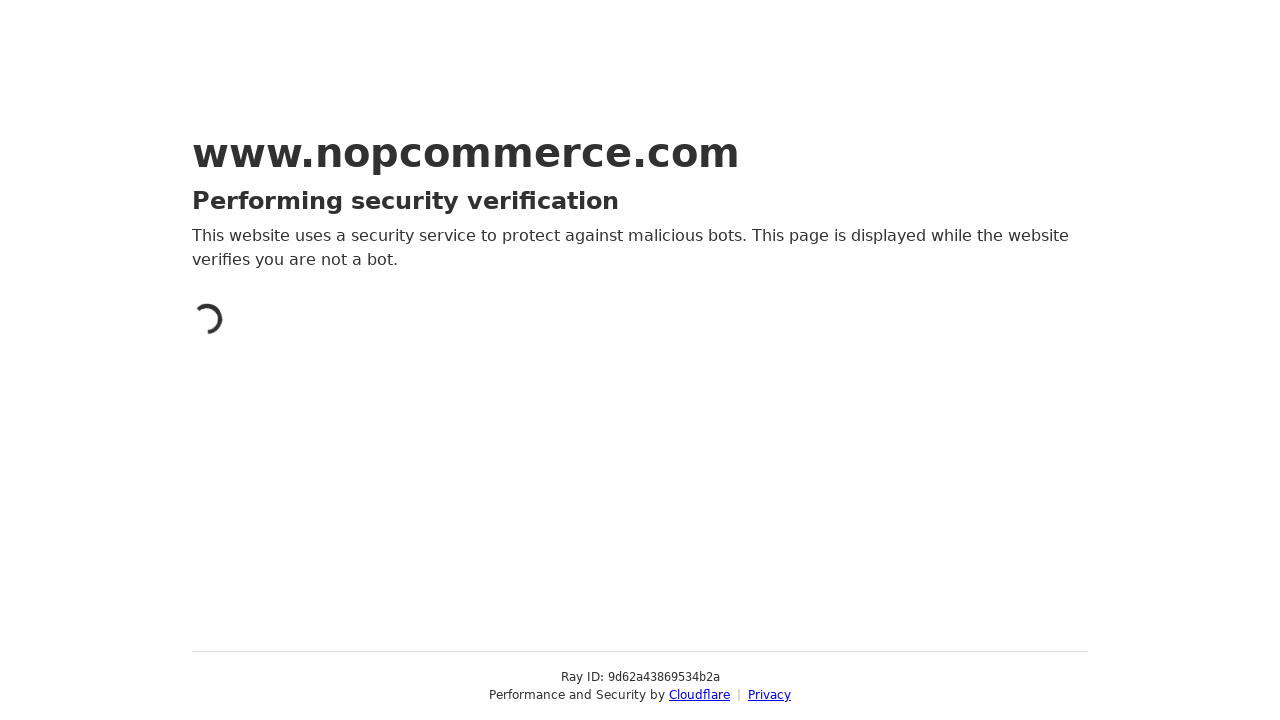

Navigated forward to OrangeHRM login page
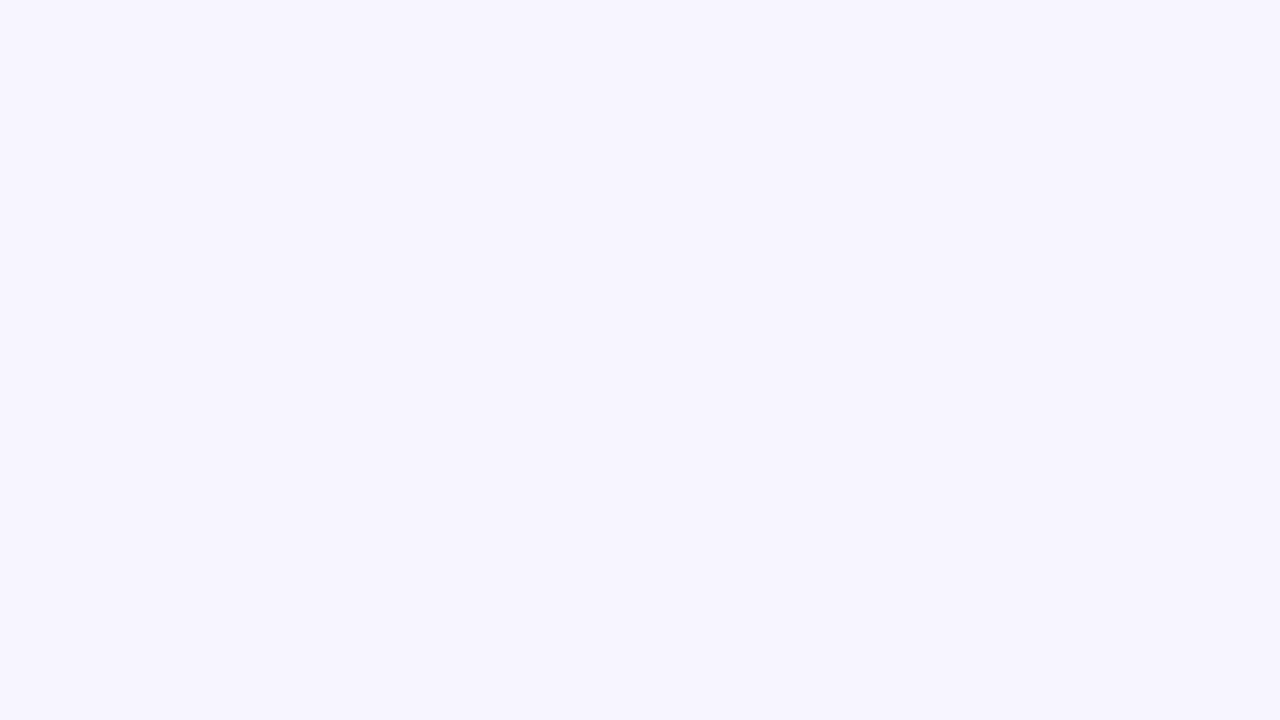

Refreshed the current page
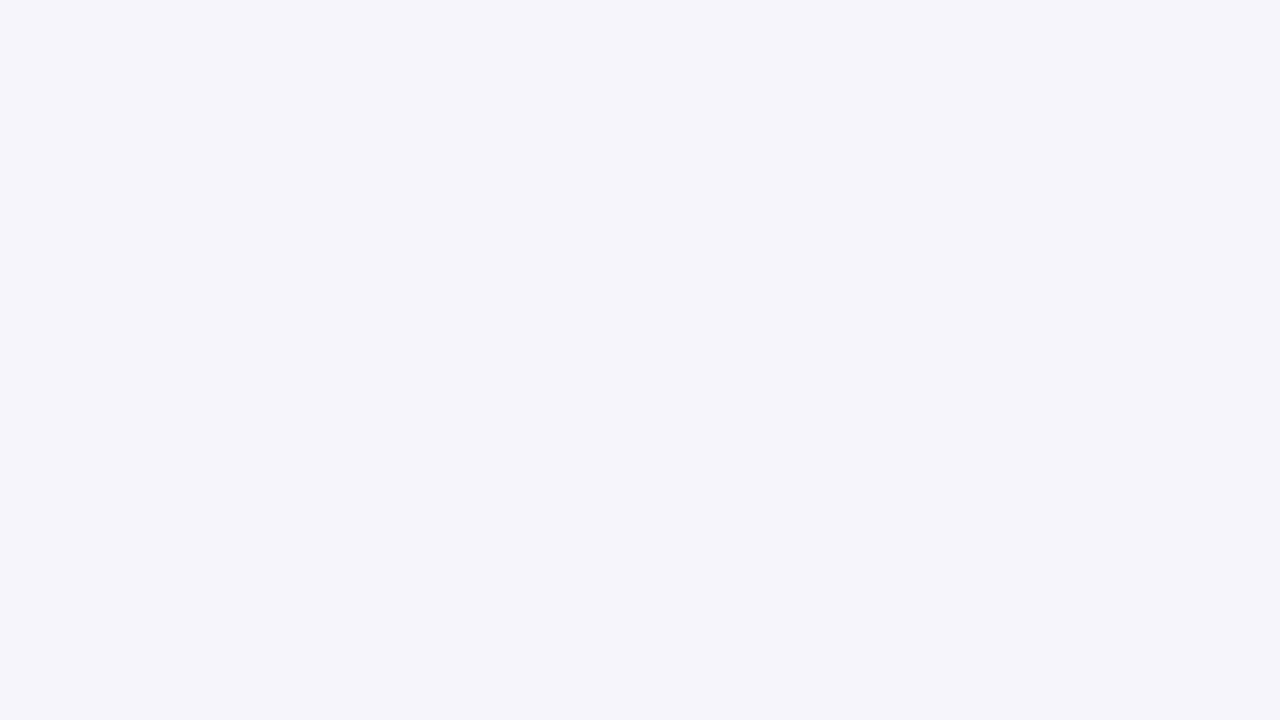

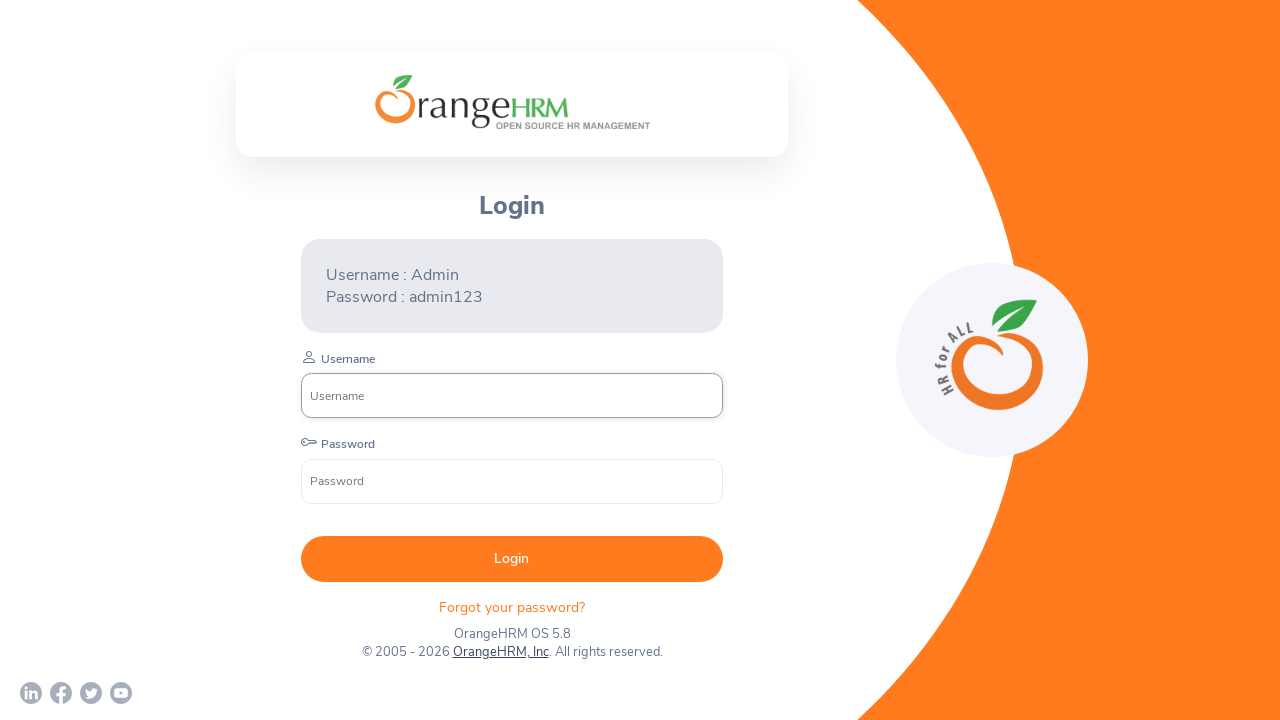